Tests that entered text is trimmed when editing a todo item

Starting URL: https://demo.playwright.dev/todomvc

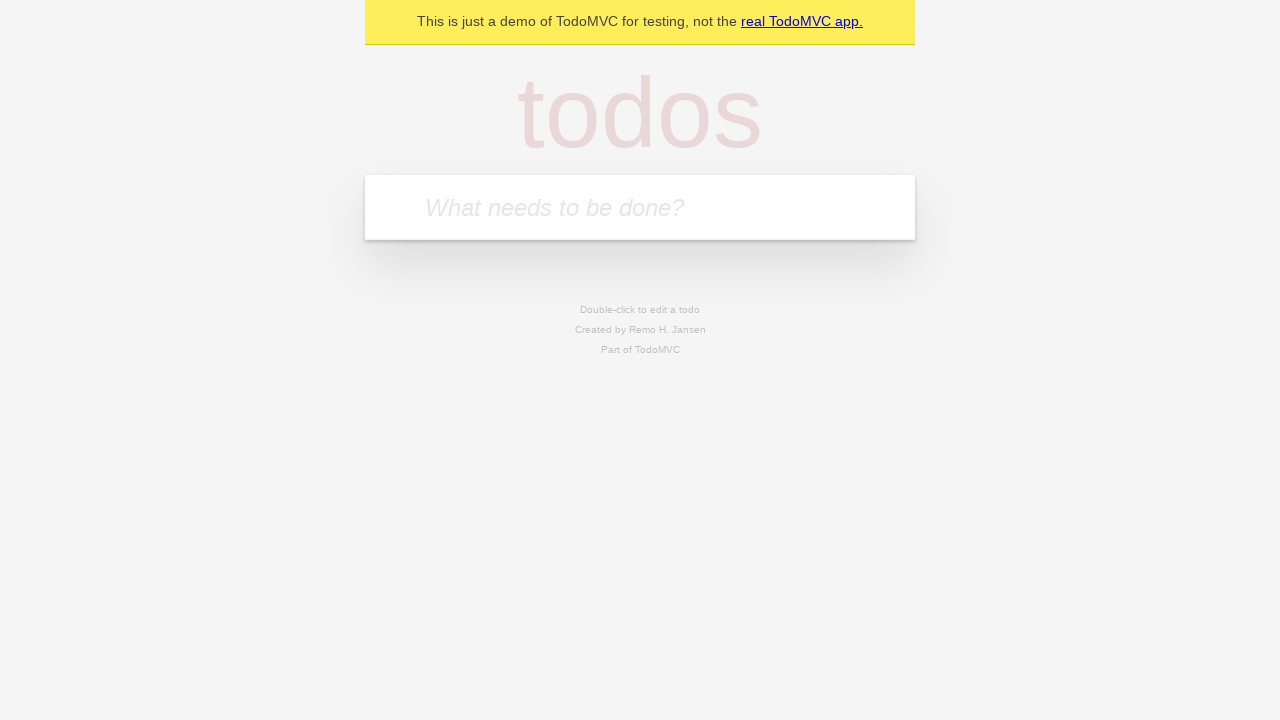

Filled todo input with 'buy some cheese' on internal:attr=[placeholder="What needs to be done?"i]
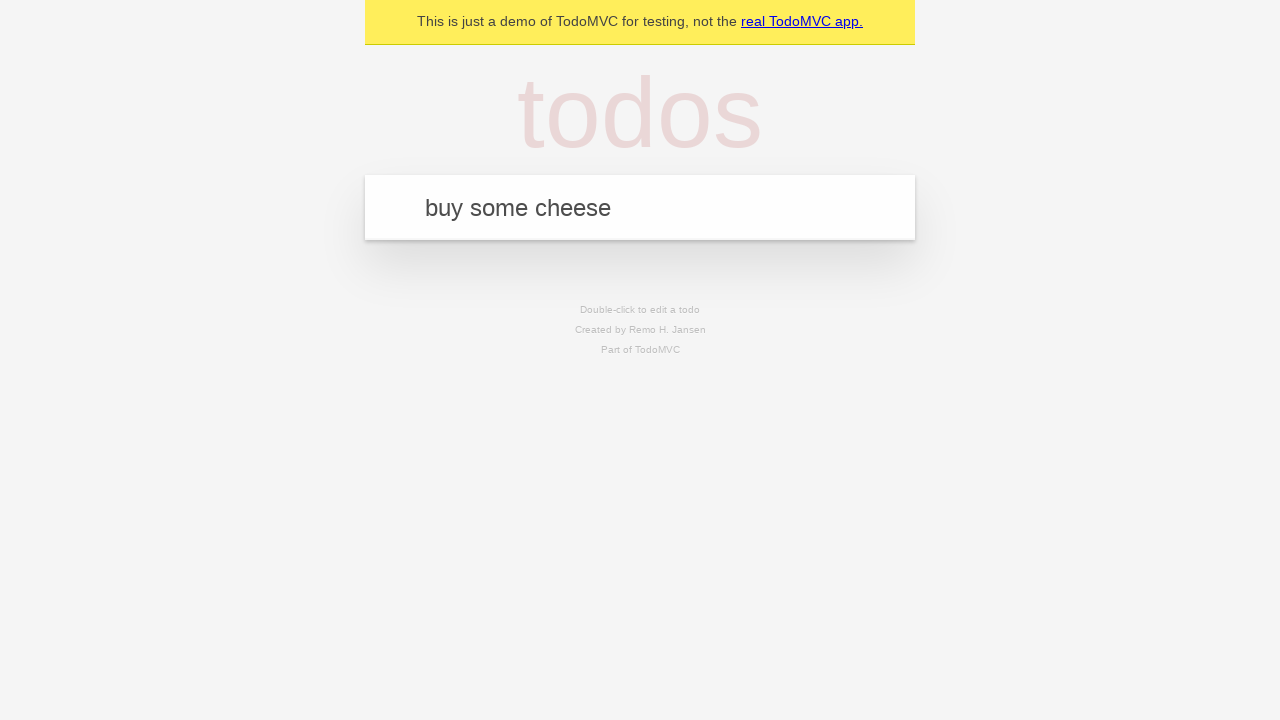

Pressed Enter to create first todo on internal:attr=[placeholder="What needs to be done?"i]
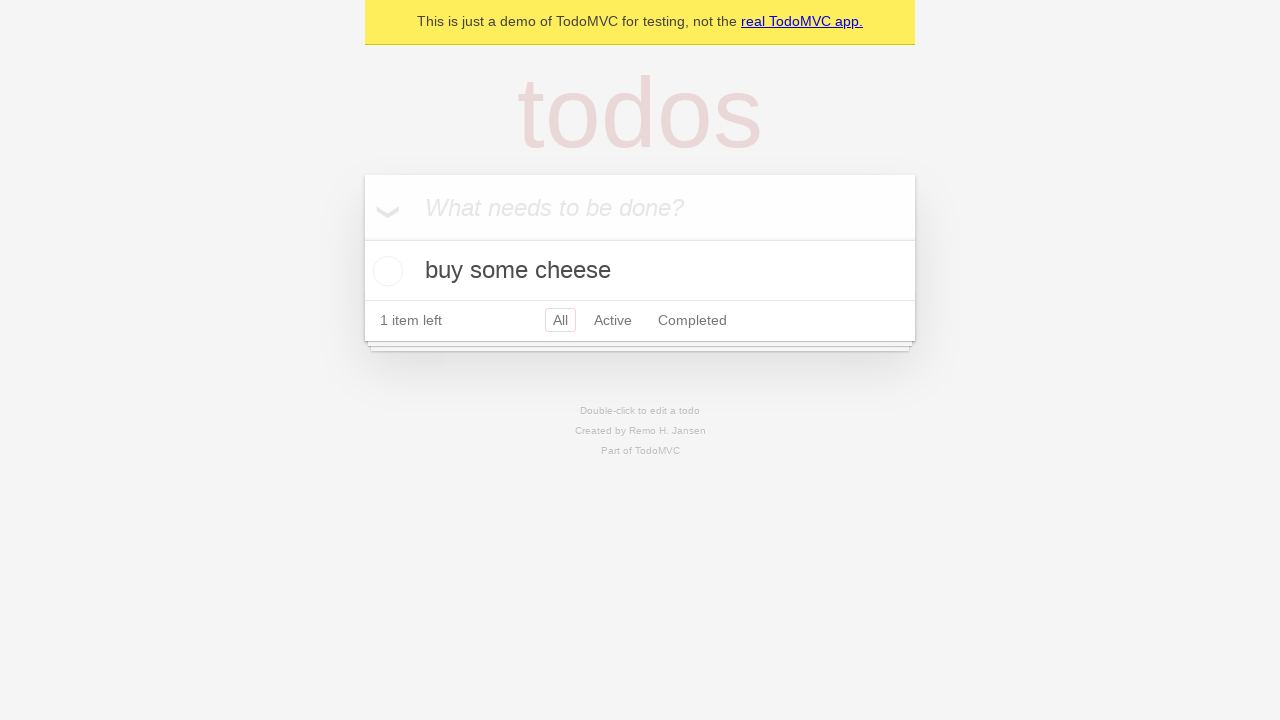

Filled todo input with 'feed the cat' on internal:attr=[placeholder="What needs to be done?"i]
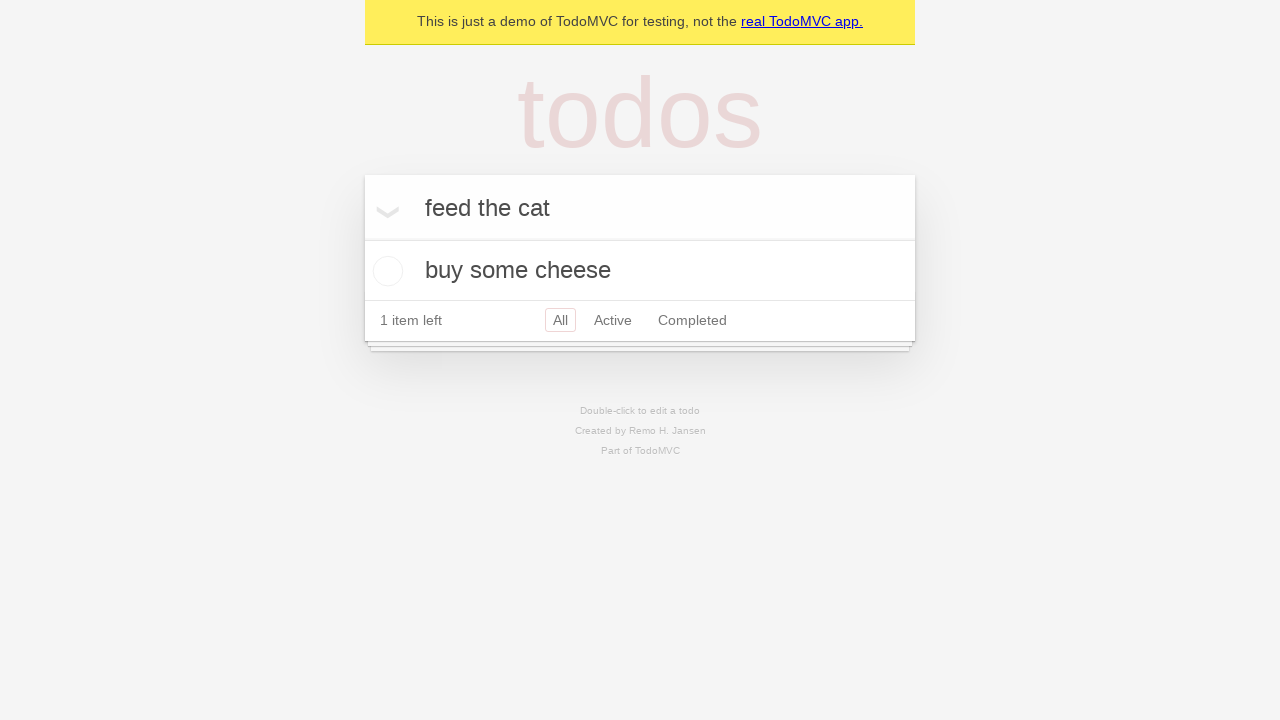

Pressed Enter to create second todo on internal:attr=[placeholder="What needs to be done?"i]
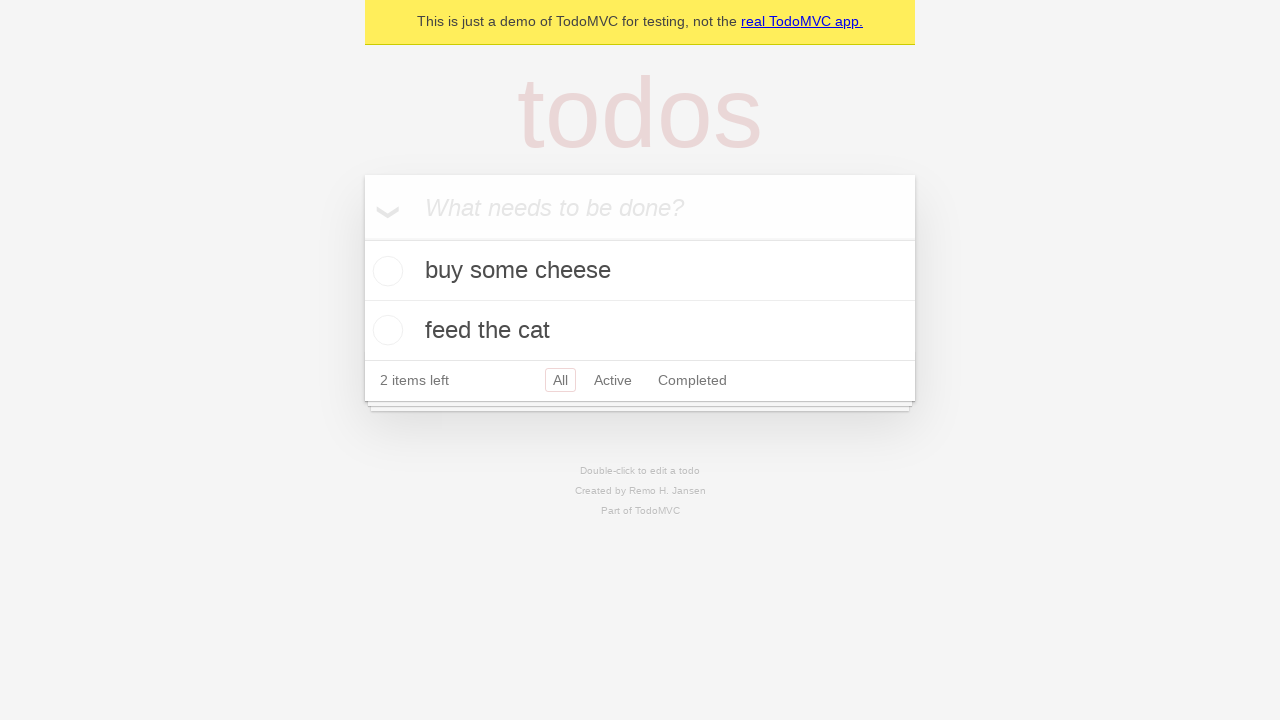

Filled todo input with 'book a doctors appointment' on internal:attr=[placeholder="What needs to be done?"i]
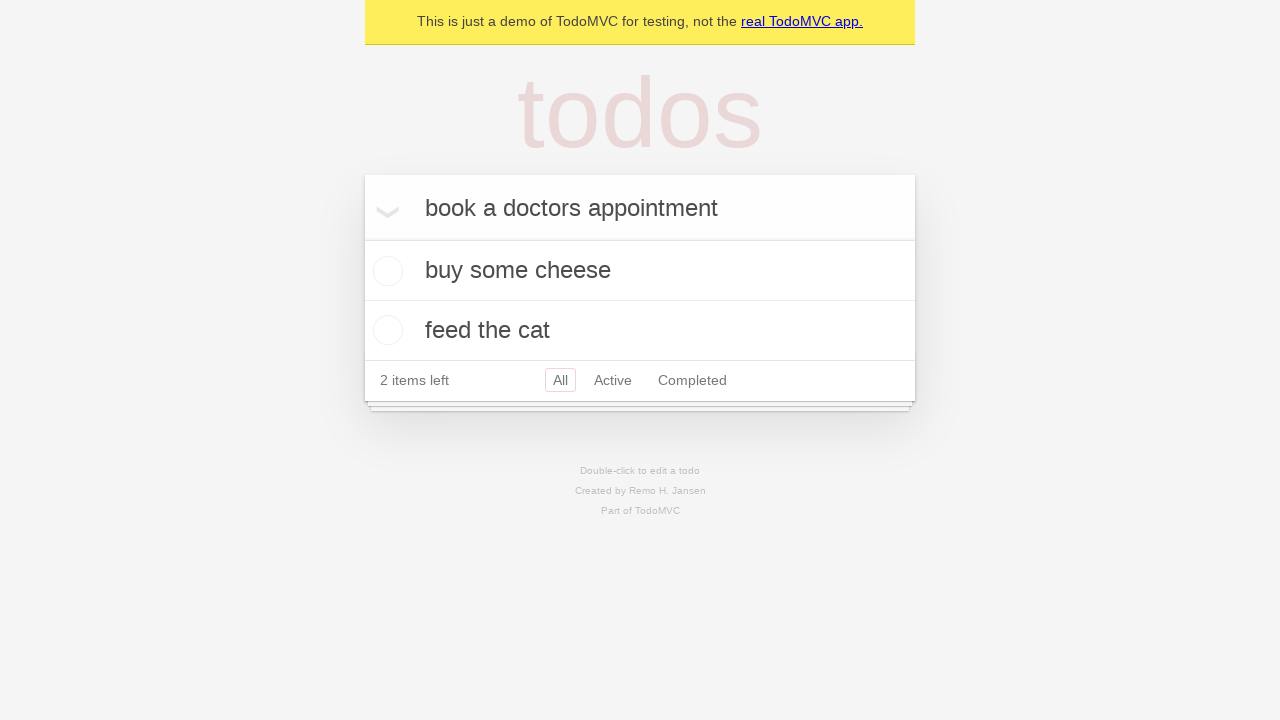

Pressed Enter to create third todo on internal:attr=[placeholder="What needs to be done?"i]
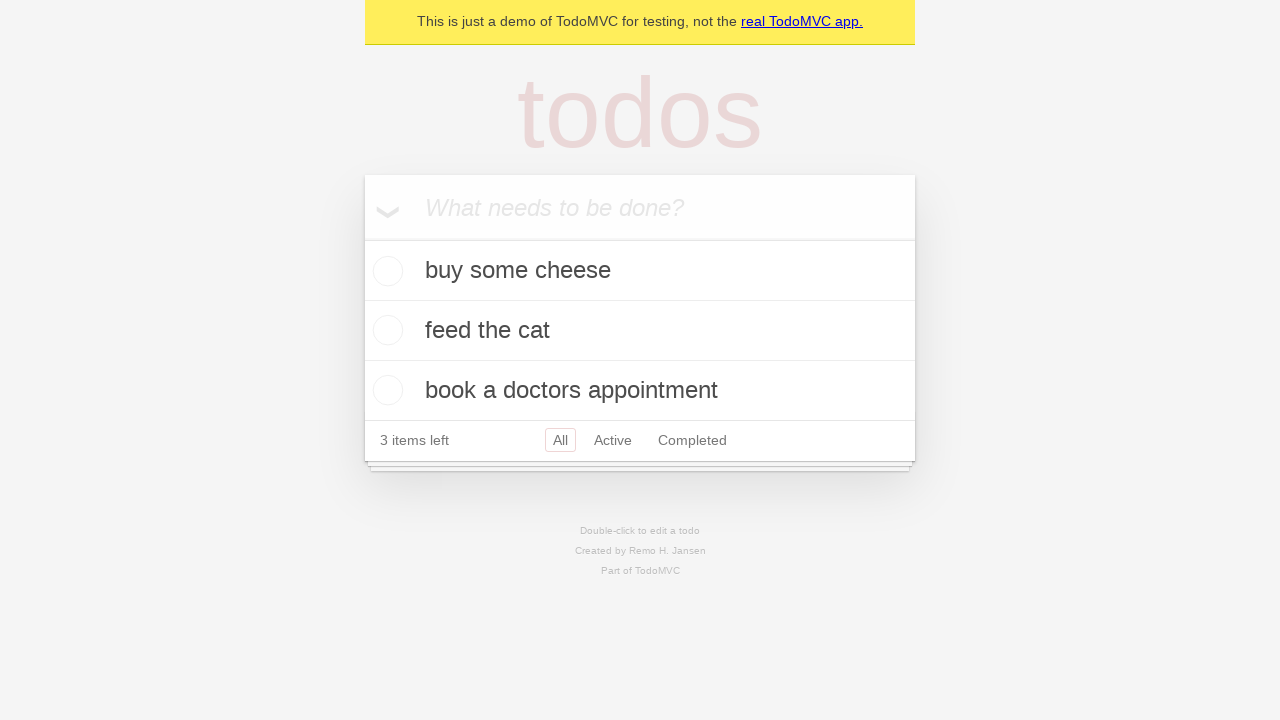

Double-clicked second todo item to enter edit mode at (640, 331) on internal:testid=[data-testid="todo-item"s] >> nth=1
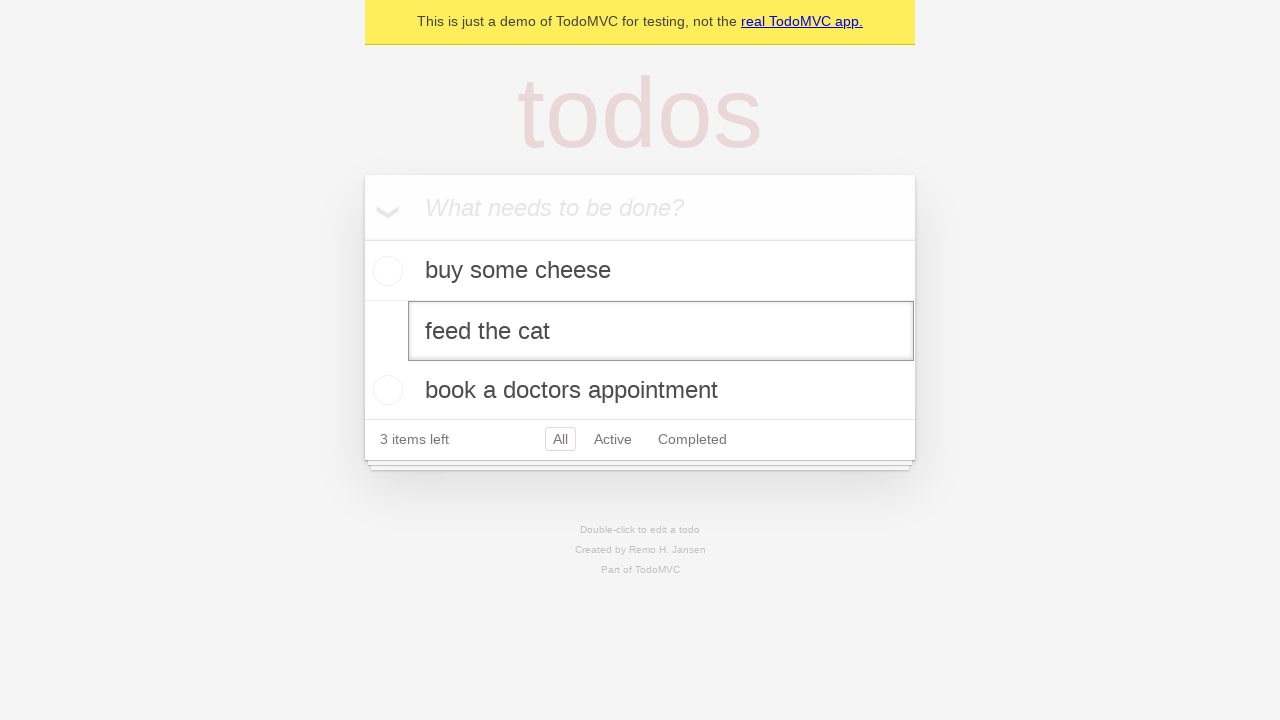

Filled edit field with text containing leading and trailing whitespace on internal:testid=[data-testid="todo-item"s] >> nth=1 >> internal:role=textbox[nam
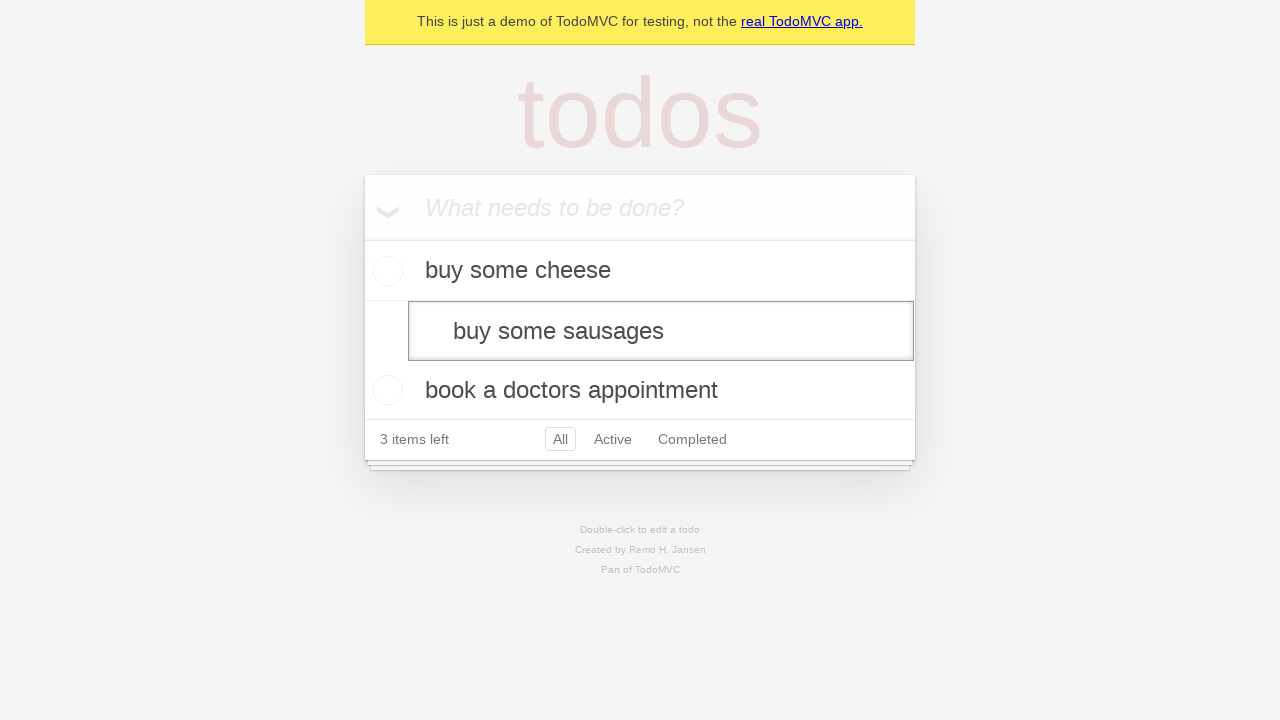

Pressed Enter to save edited todo with trimmed text on internal:testid=[data-testid="todo-item"s] >> nth=1 >> internal:role=textbox[nam
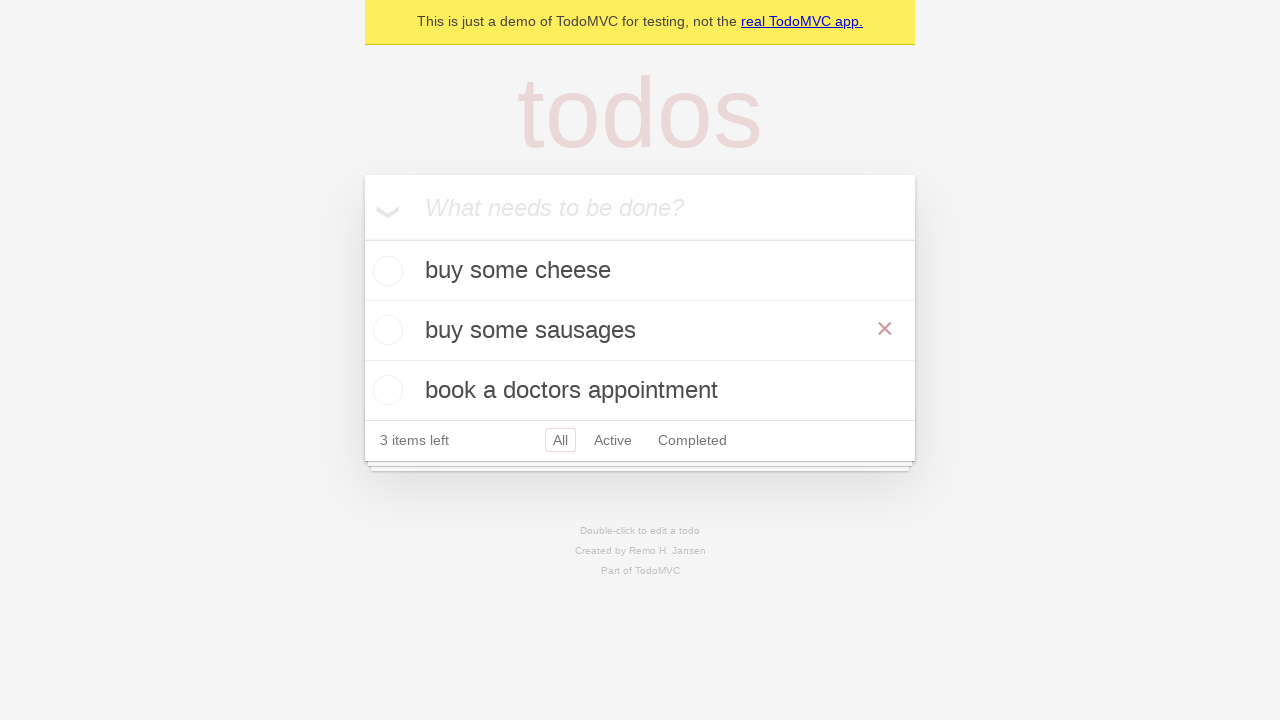

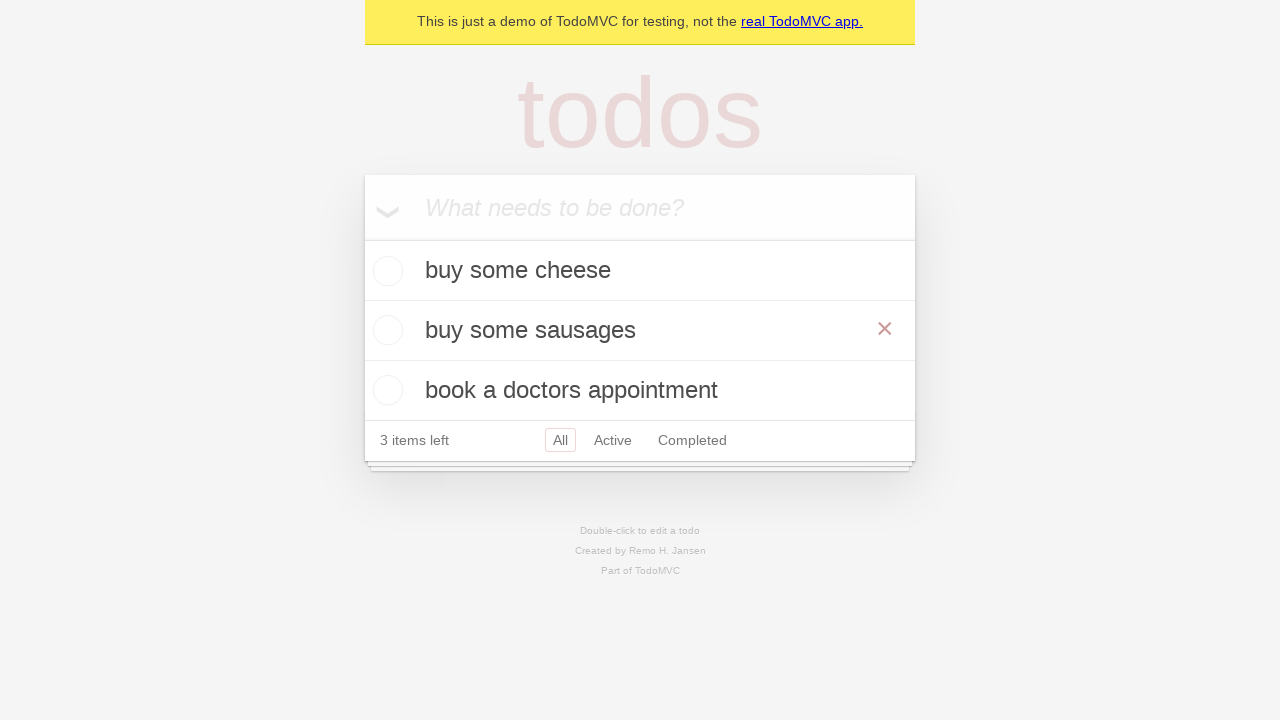